Tests browser alert handling by clicking a button to trigger an alert, accepting it, then reading a value from the page, performing a mathematical calculation, filling an answer field, and submitting to verify the result via another alert.

Starting URL: http://suninjuly.github.io/alert_accept.html

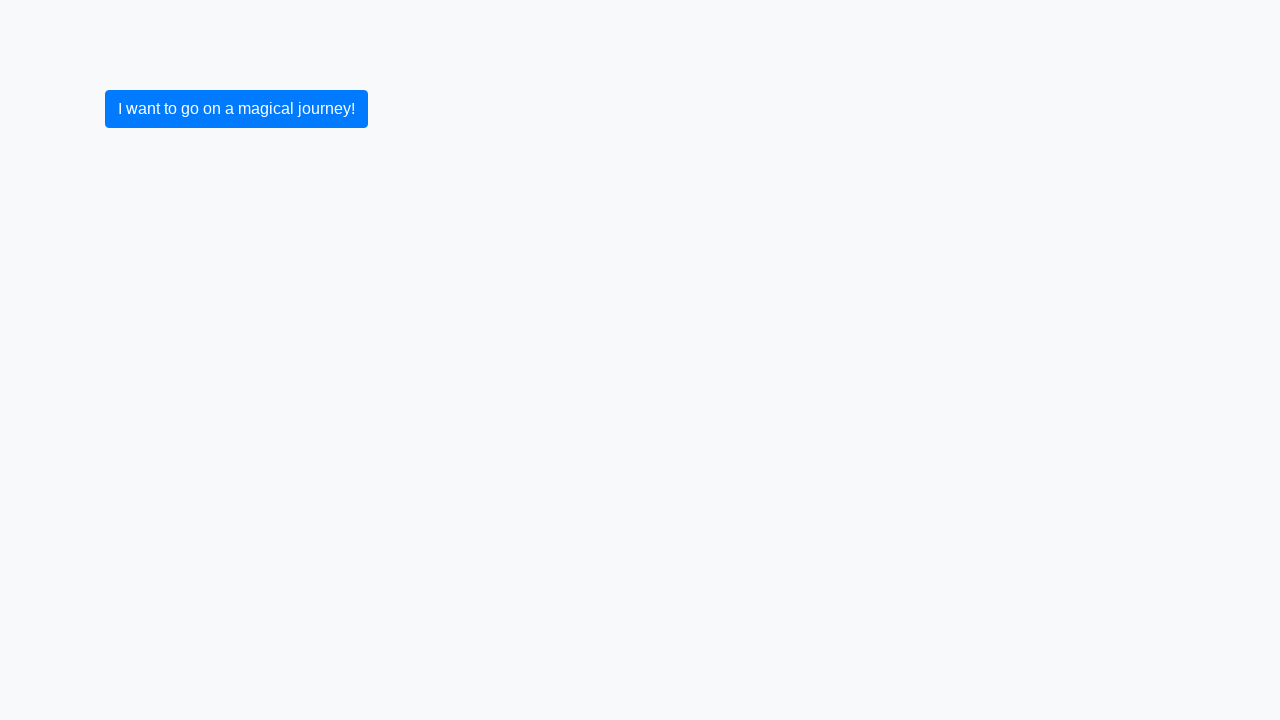

Clicked button to trigger first alert at (236, 109) on button
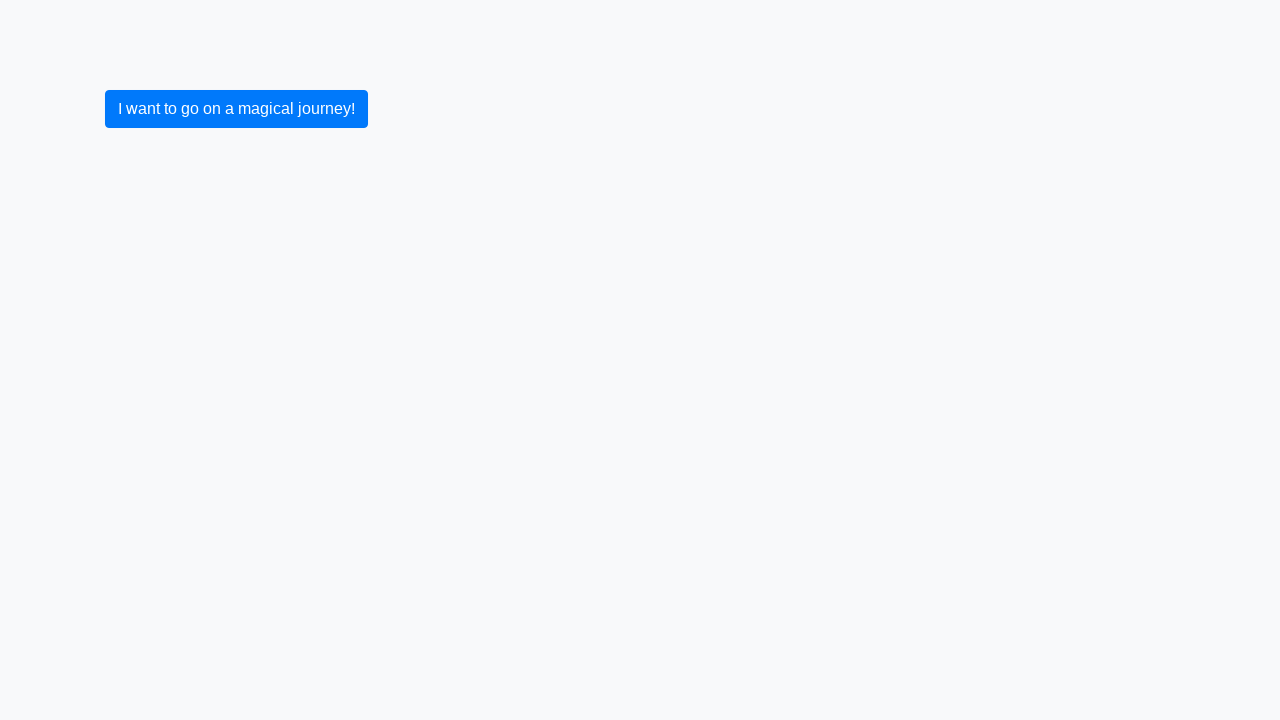

Set up dialog handler to accept alerts
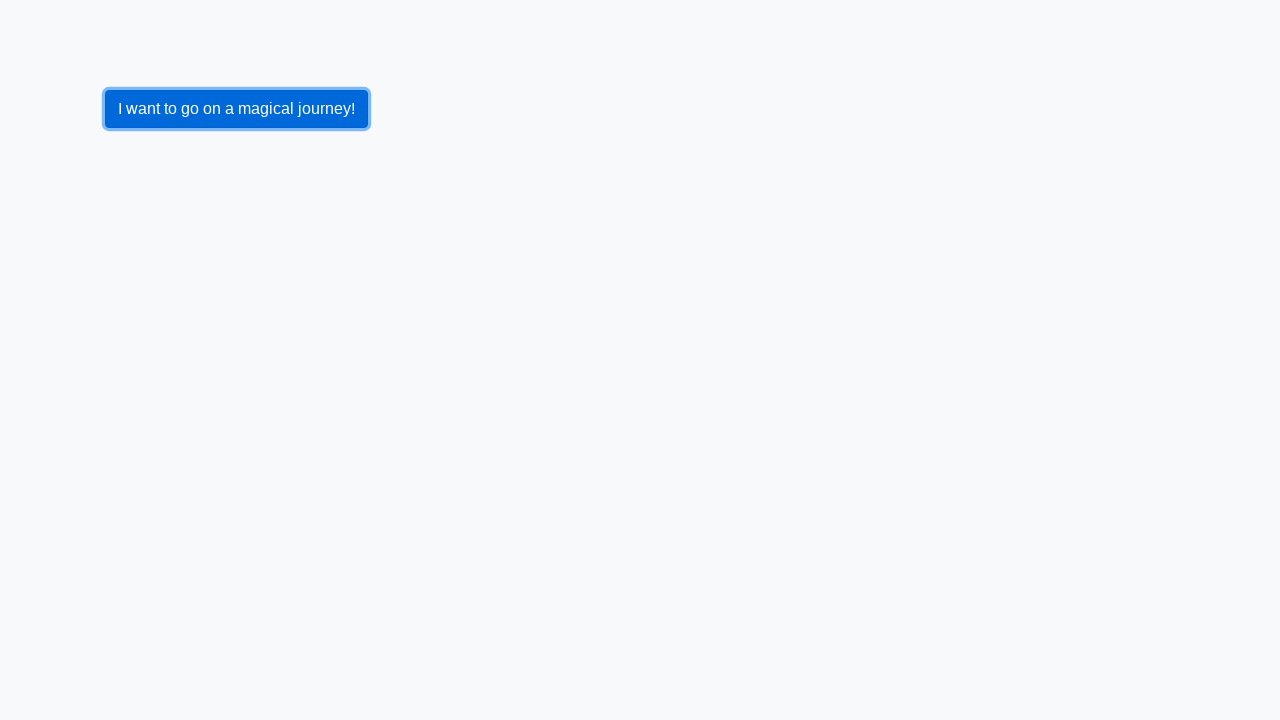

Navigated to alert_accept.html
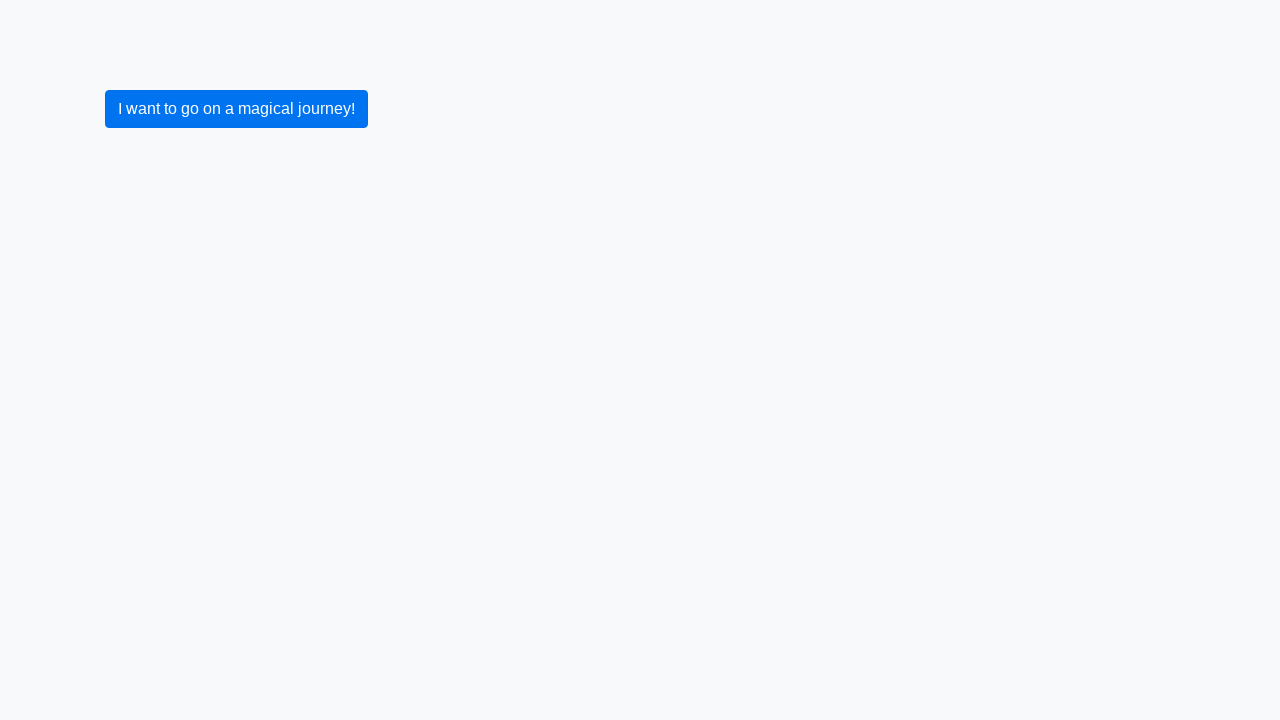

Set up dialog handler function for alert acceptance
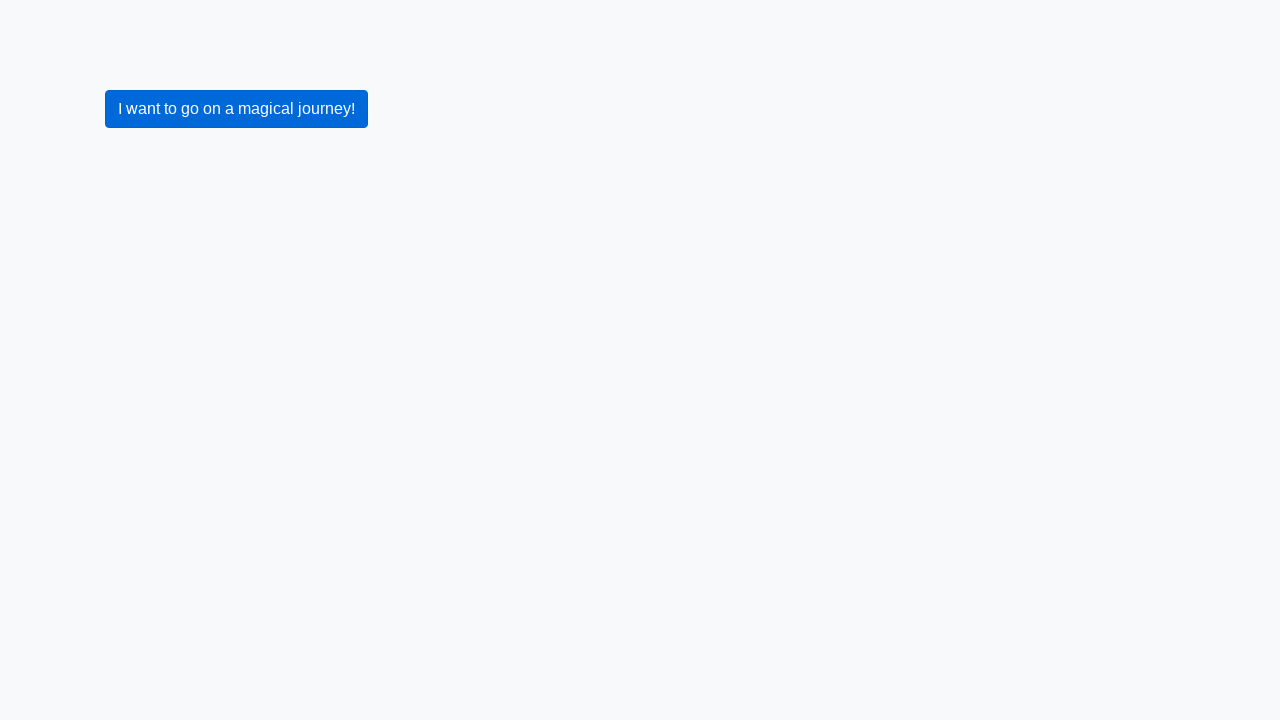

Clicked button to trigger alert with dialog handler ready at (236, 109) on button
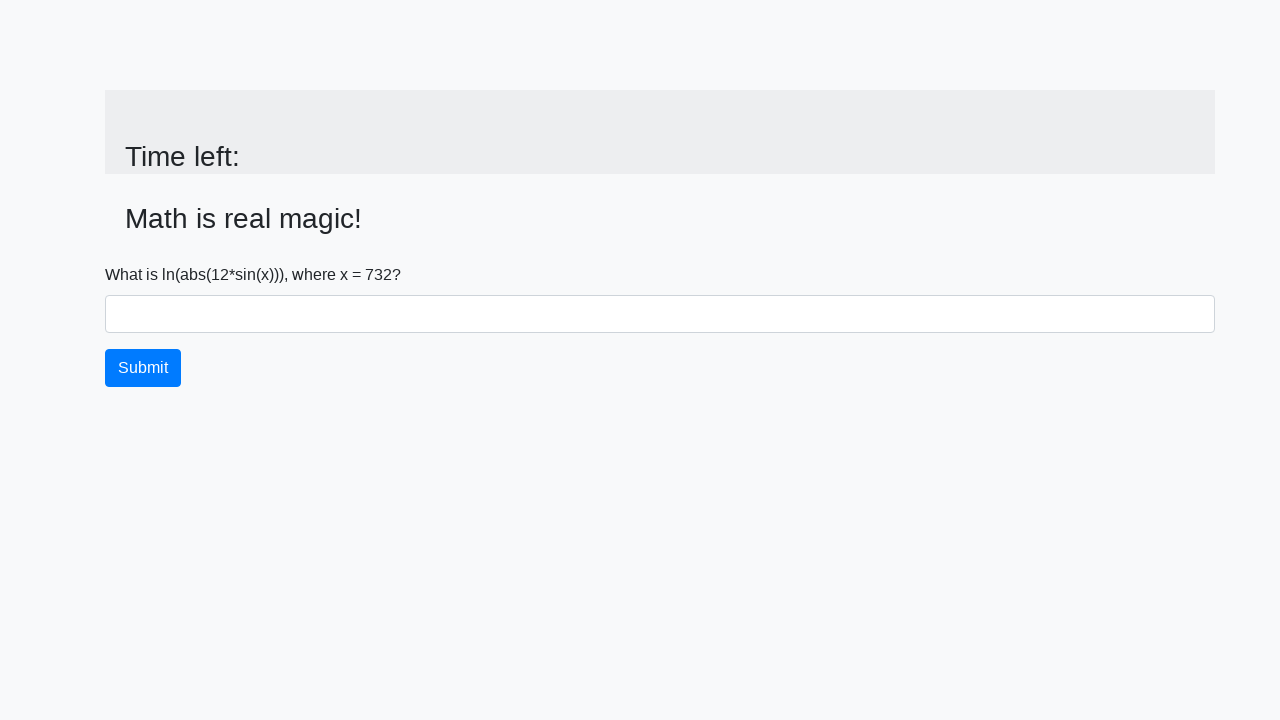

Input value element loaded on page
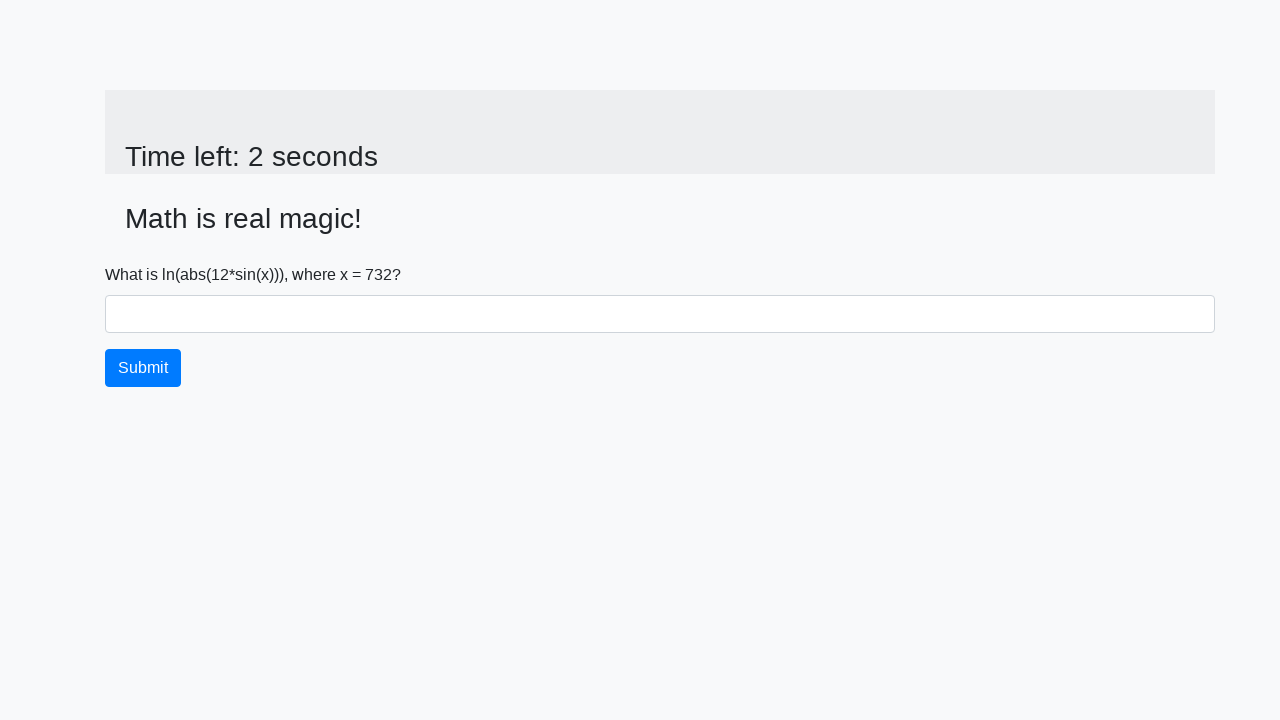

Retrieved x value from page: 732
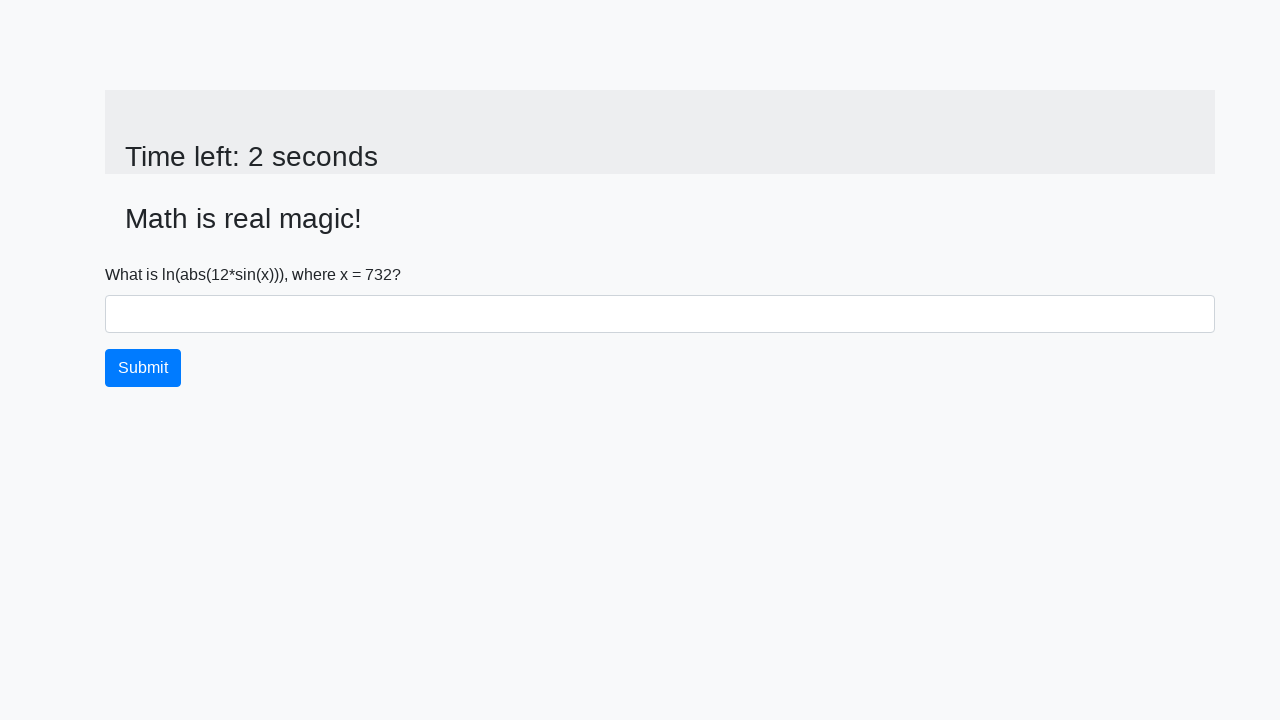

Calculated answer using formula log(abs(12*sin(732))) = -2.23549532189467
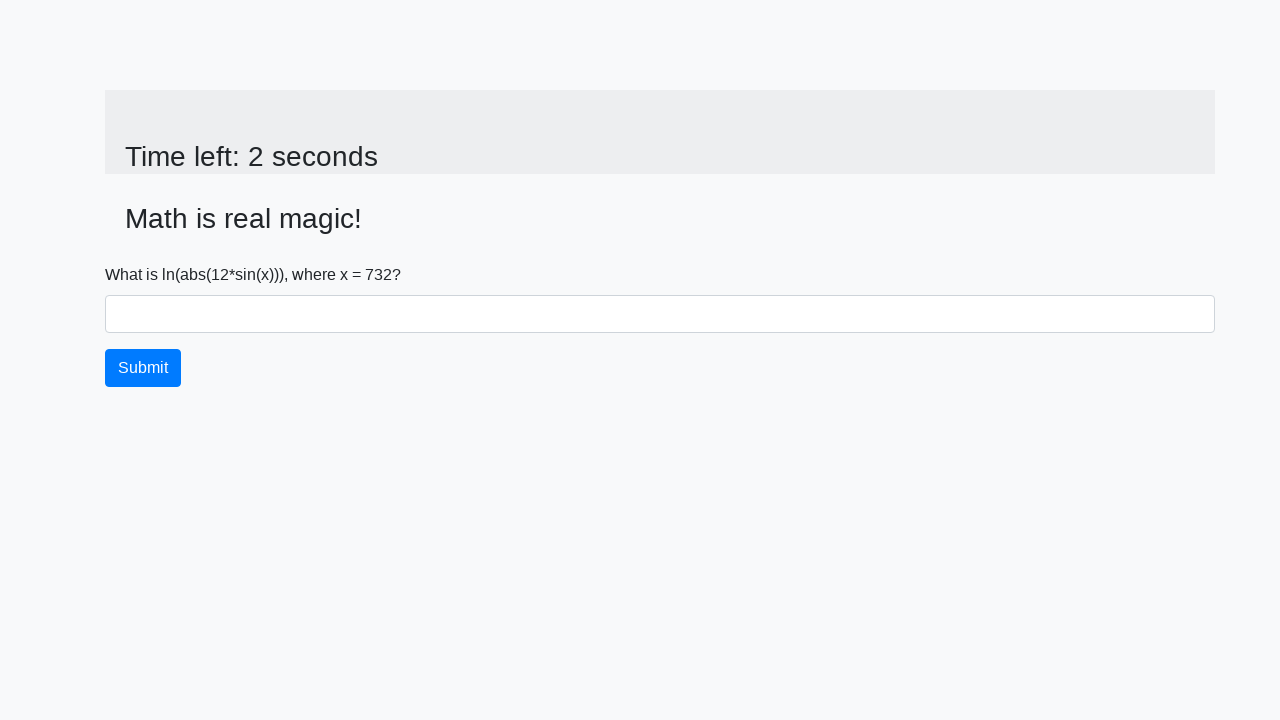

Filled answer field with calculated value: -2.23549532189467 on #answer
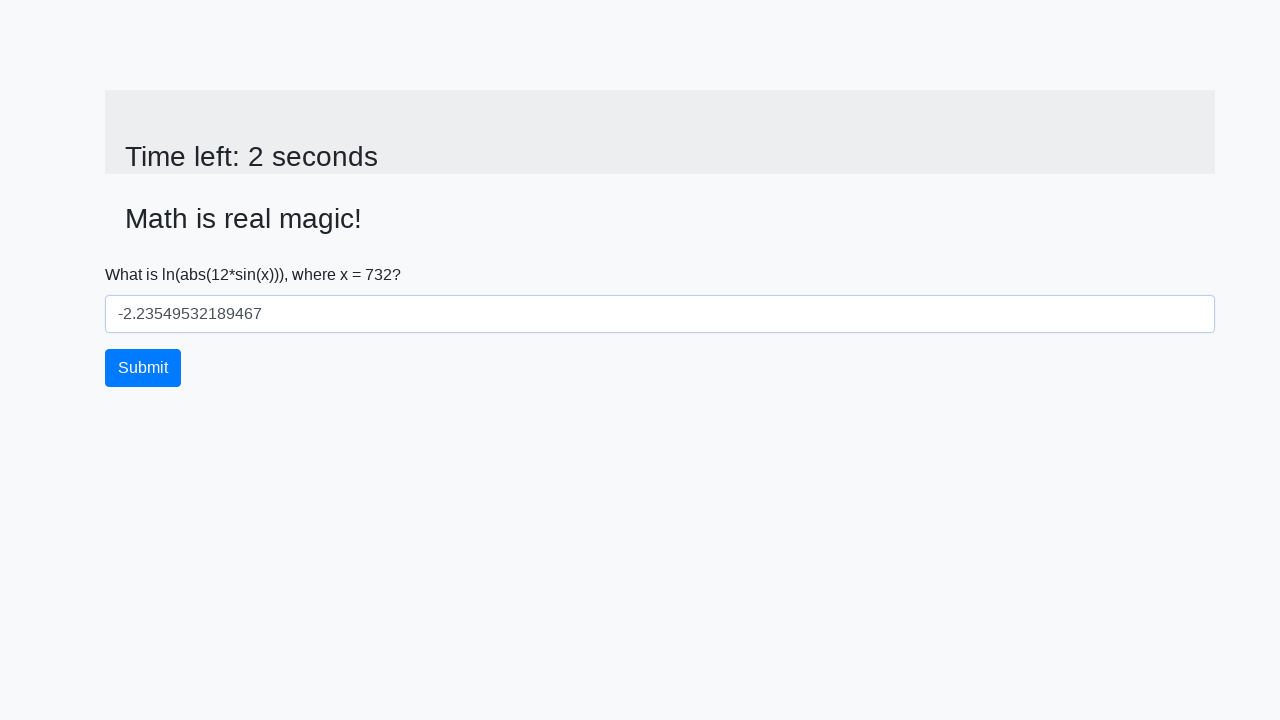

Clicked submit button to verify answer at (143, 368) on button
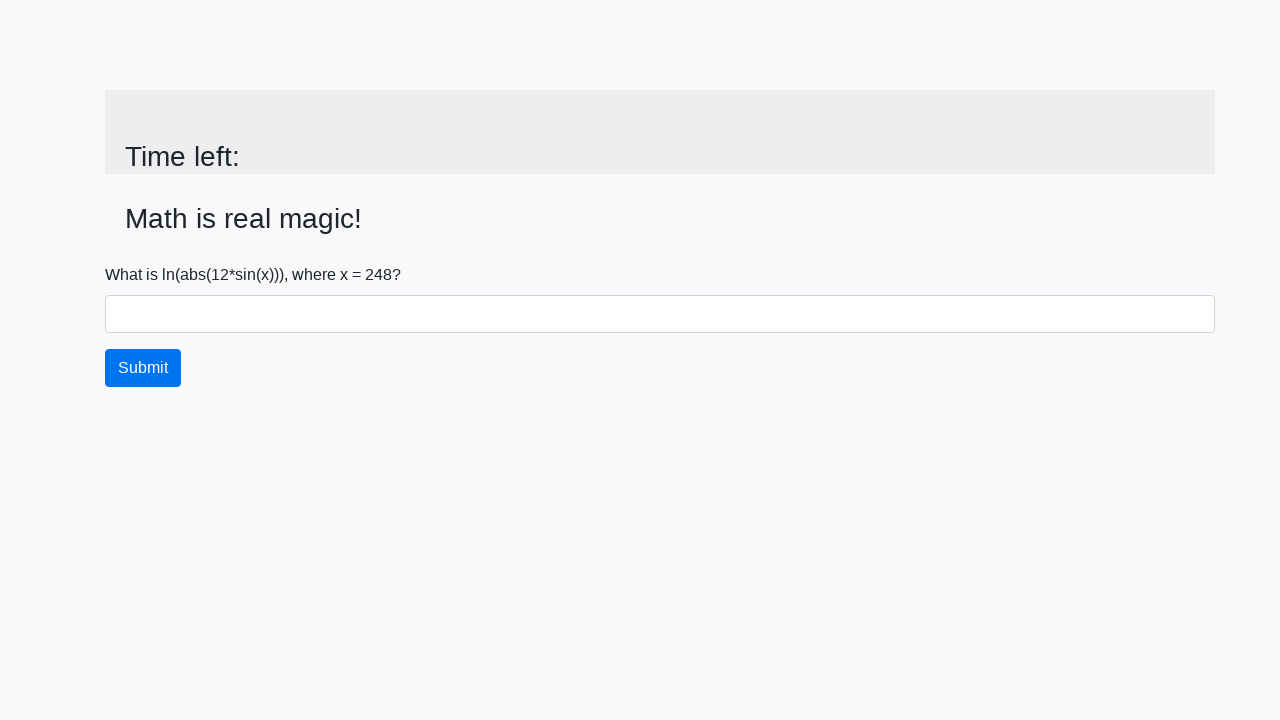

Waited for final alert and handler auto-accepted it
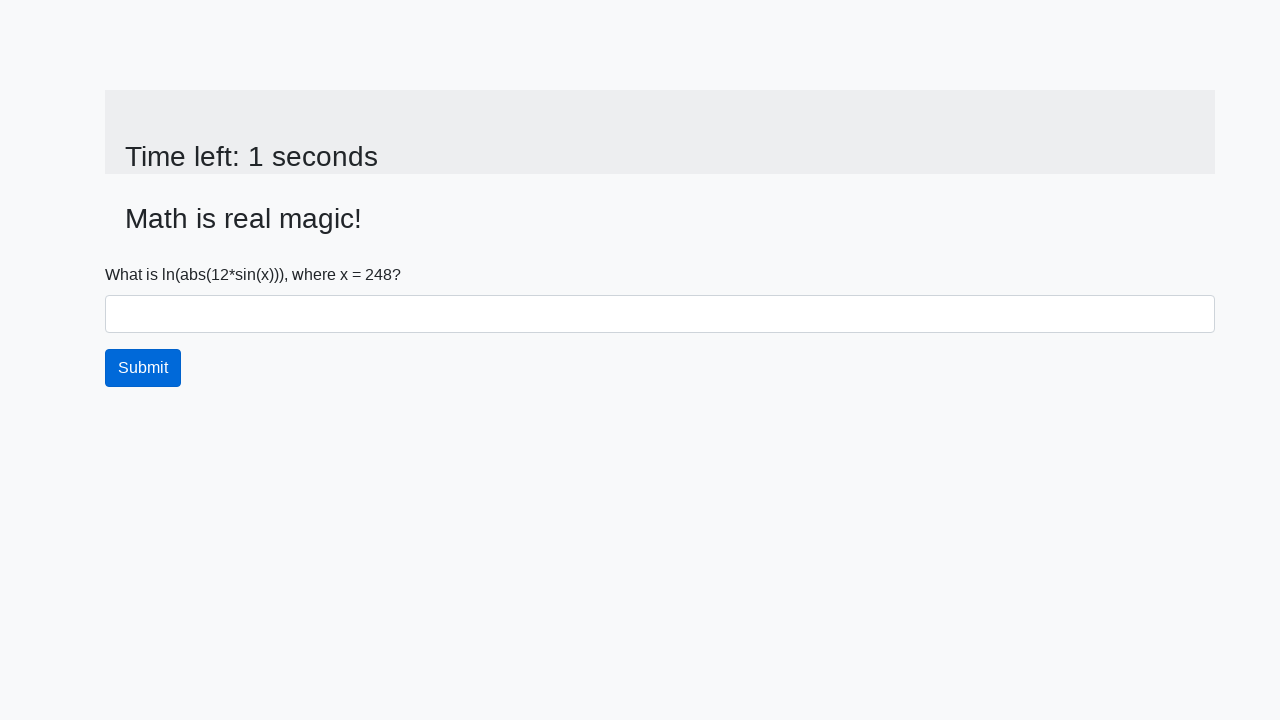

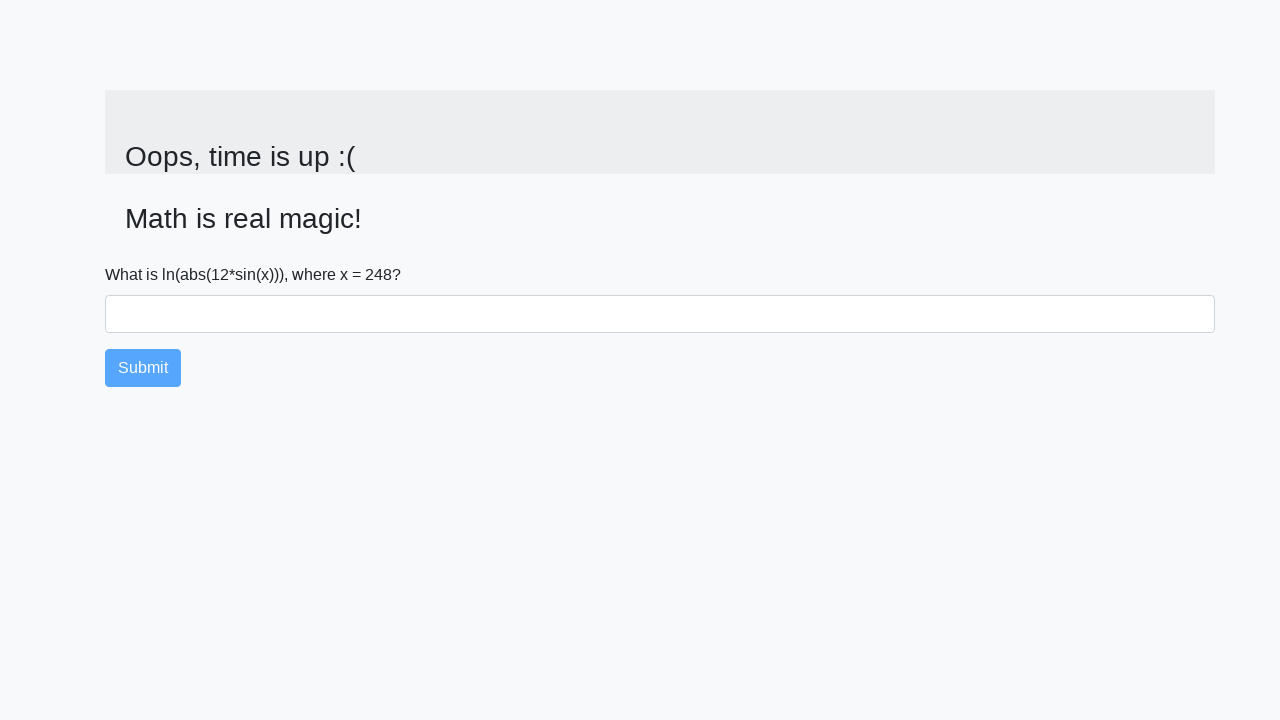